Tests checkbox functionality by clicking on checkboxes if they are not selected, then verifies both checkboxes are selected.

Starting URL: https://the-internet.herokuapp.com/checkboxes

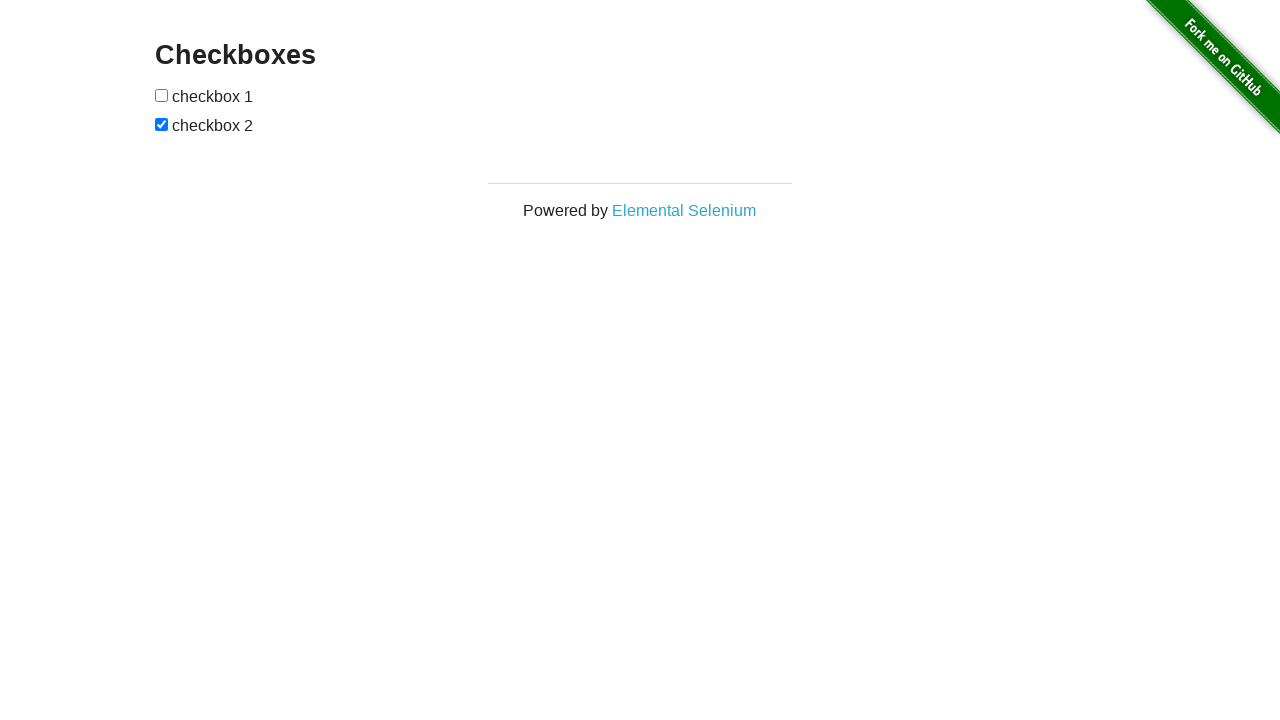

Located first checkbox
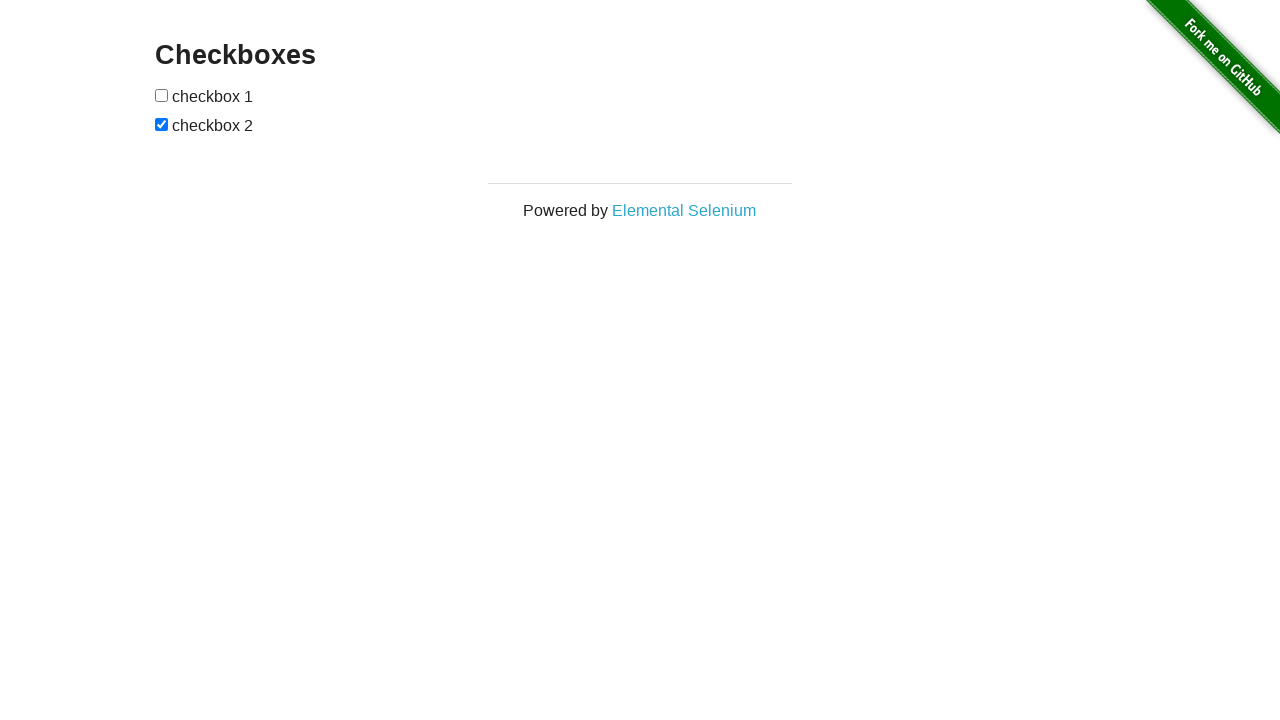

Checked that first checkbox is not selected
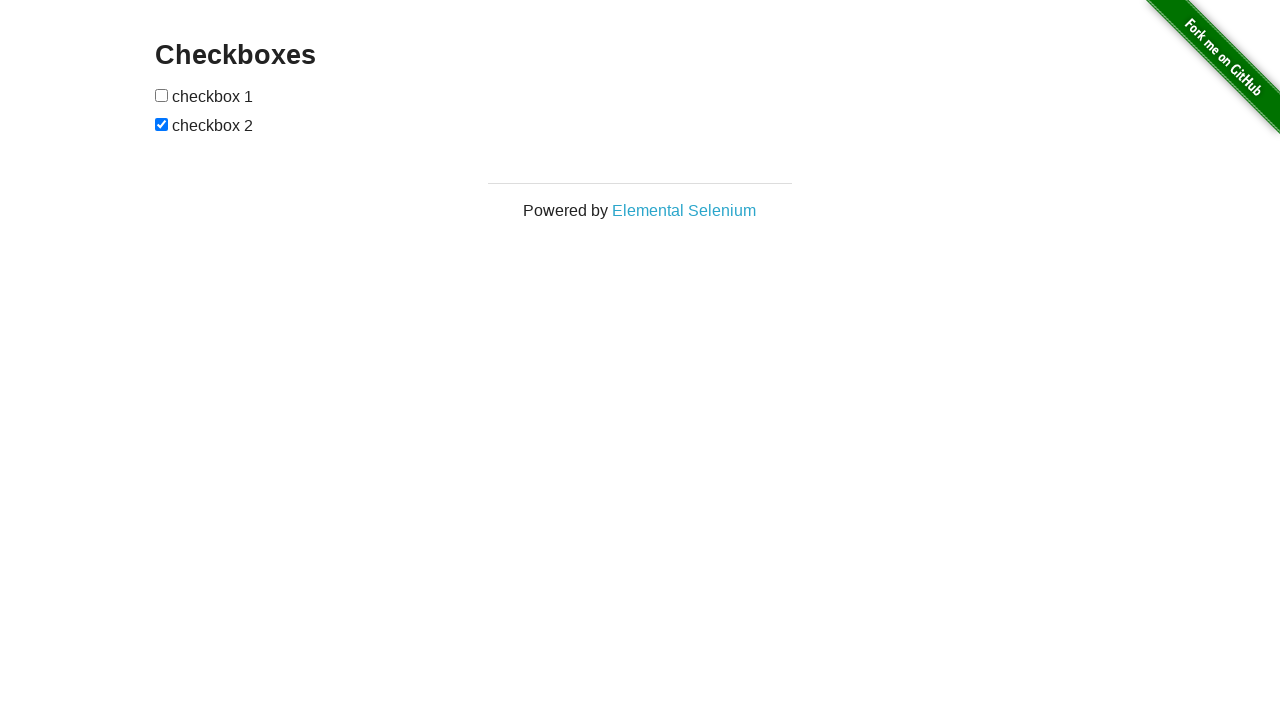

Clicked first checkbox to select it at (162, 95) on xpath=//input[@type='checkbox'] >> nth=0
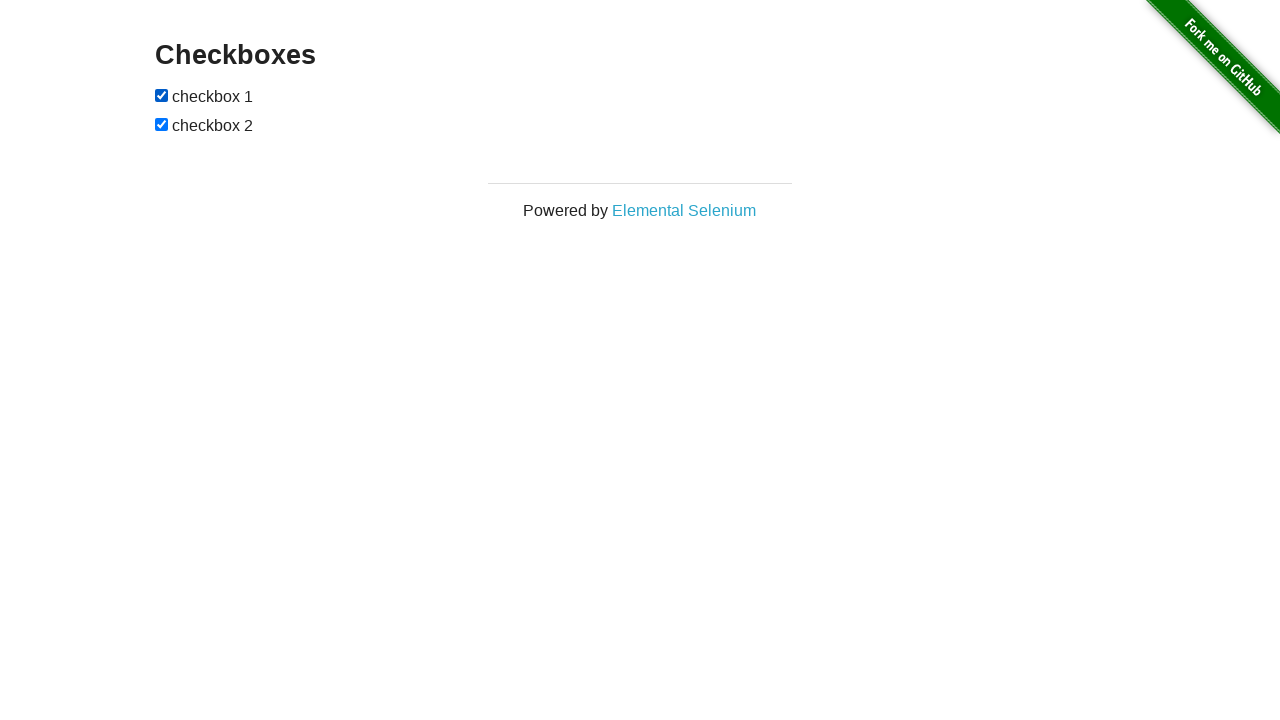

Located second checkbox
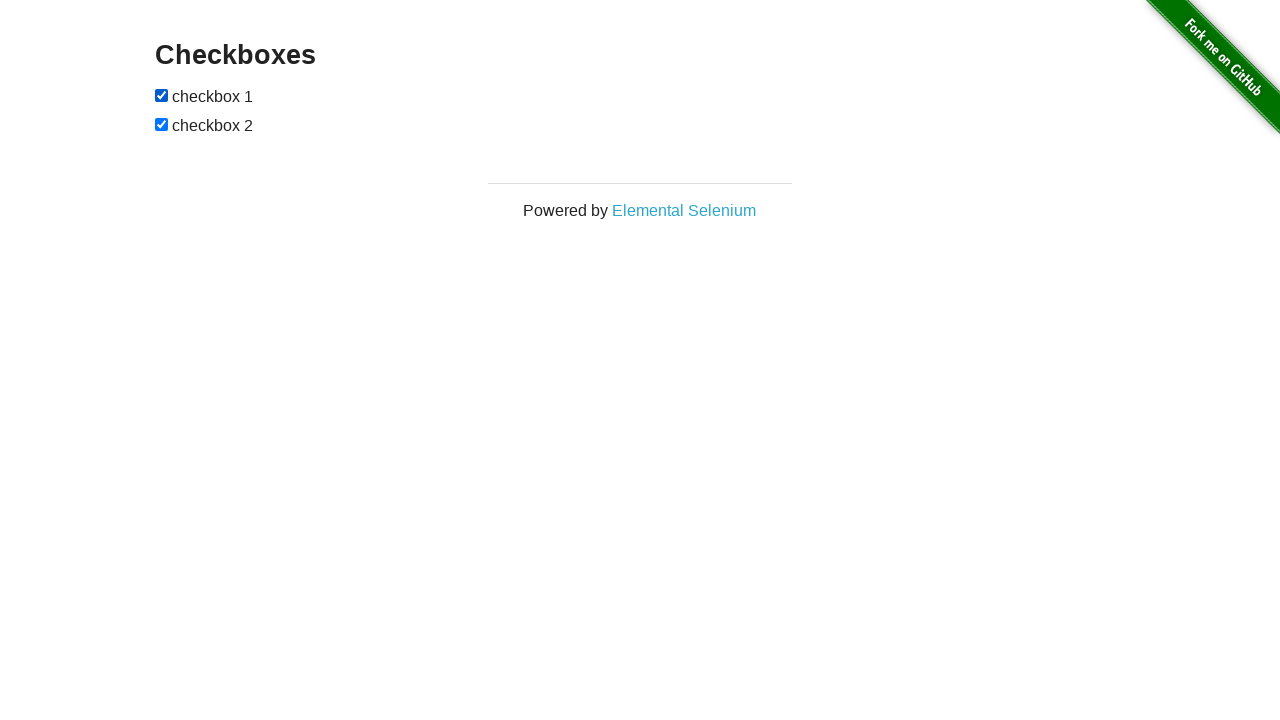

Second checkbox is already selected
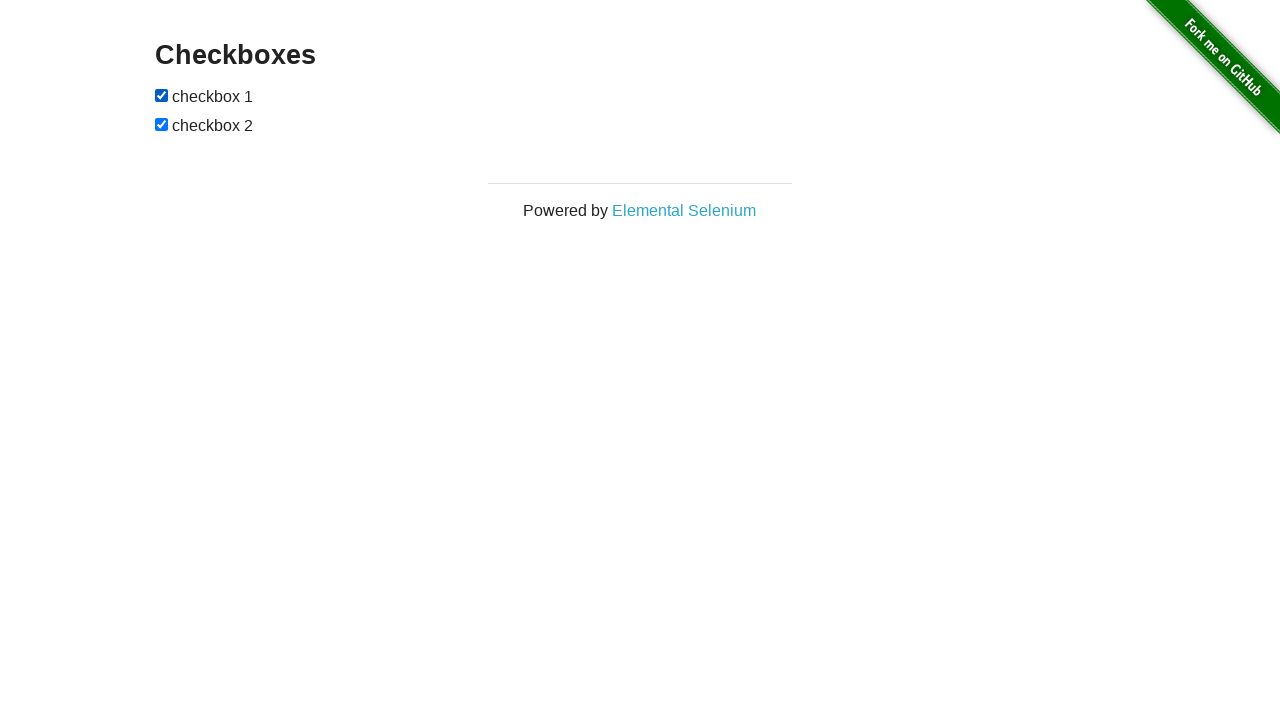

Verified first checkbox is selected
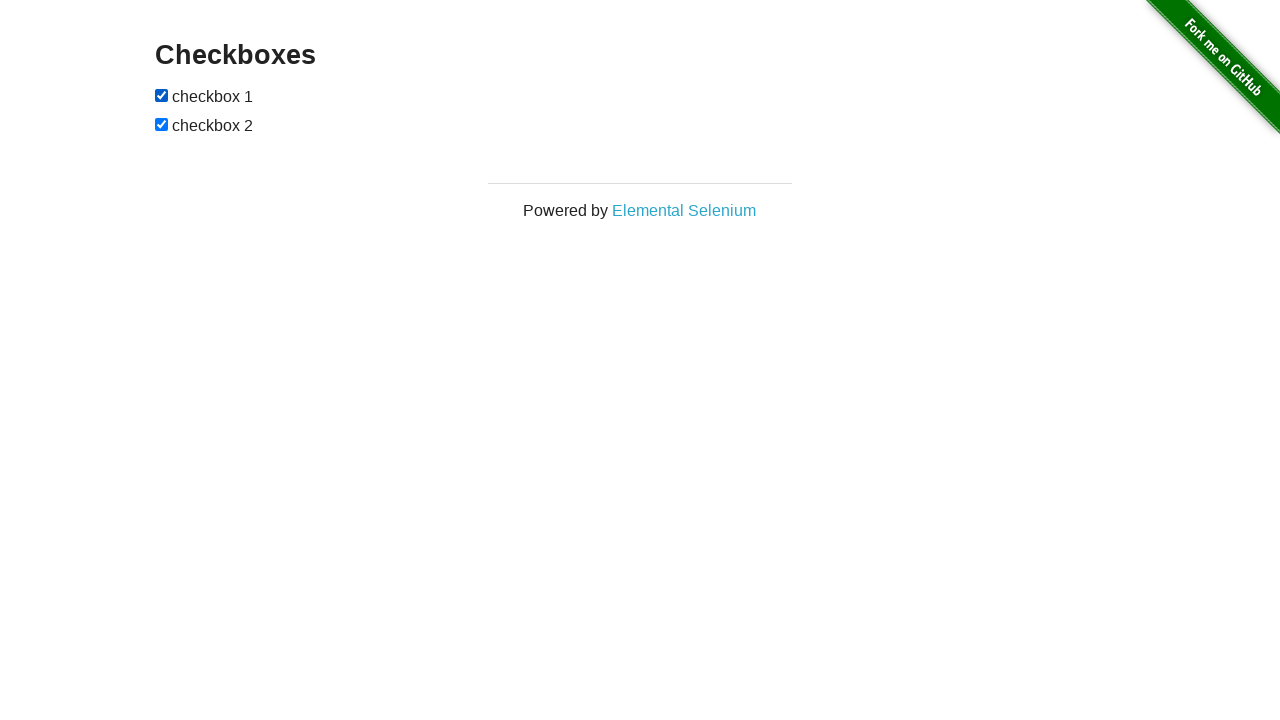

Verified second checkbox is selected
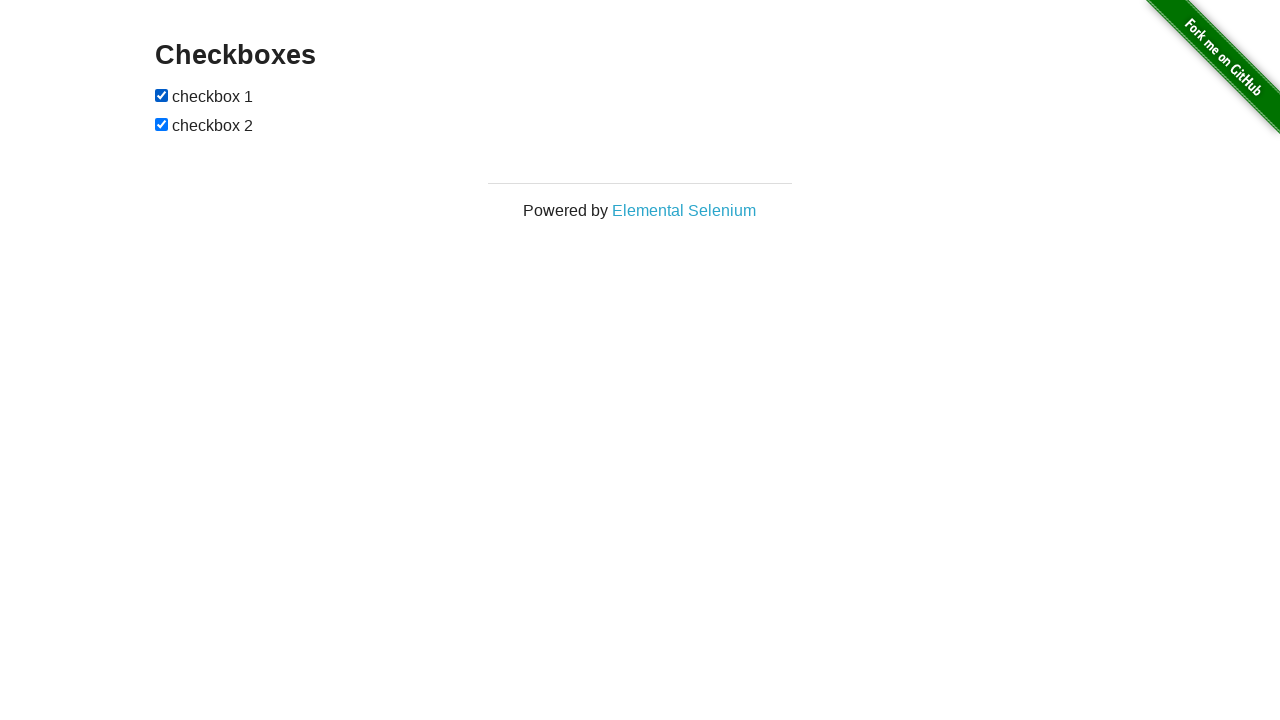

Located all checkboxes
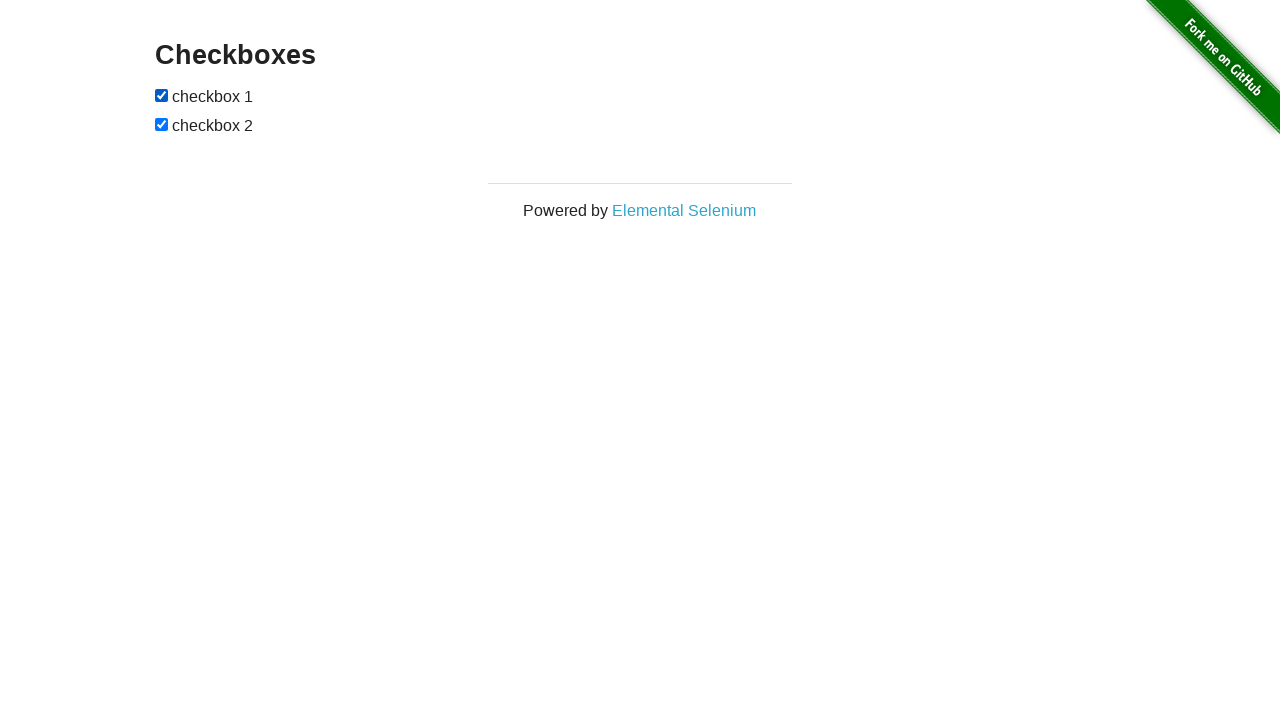

Retrieved total checkbox count: 2
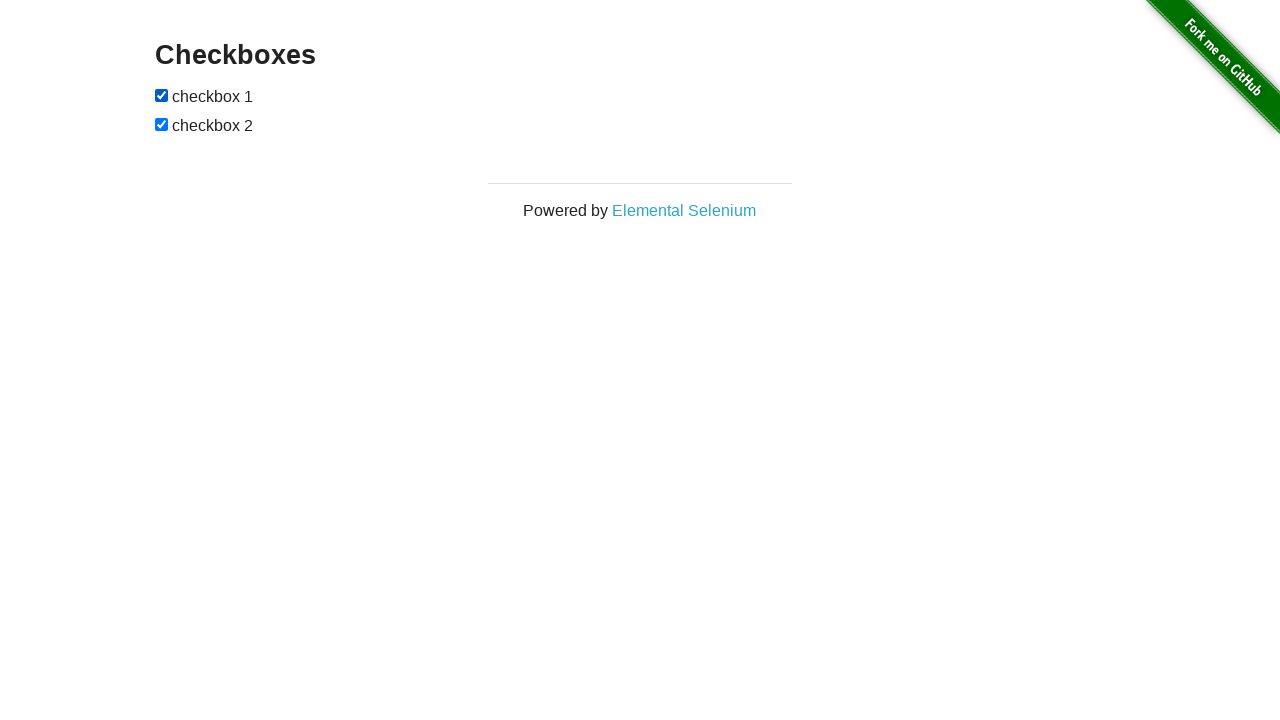

Verified checkbox 1 is selected
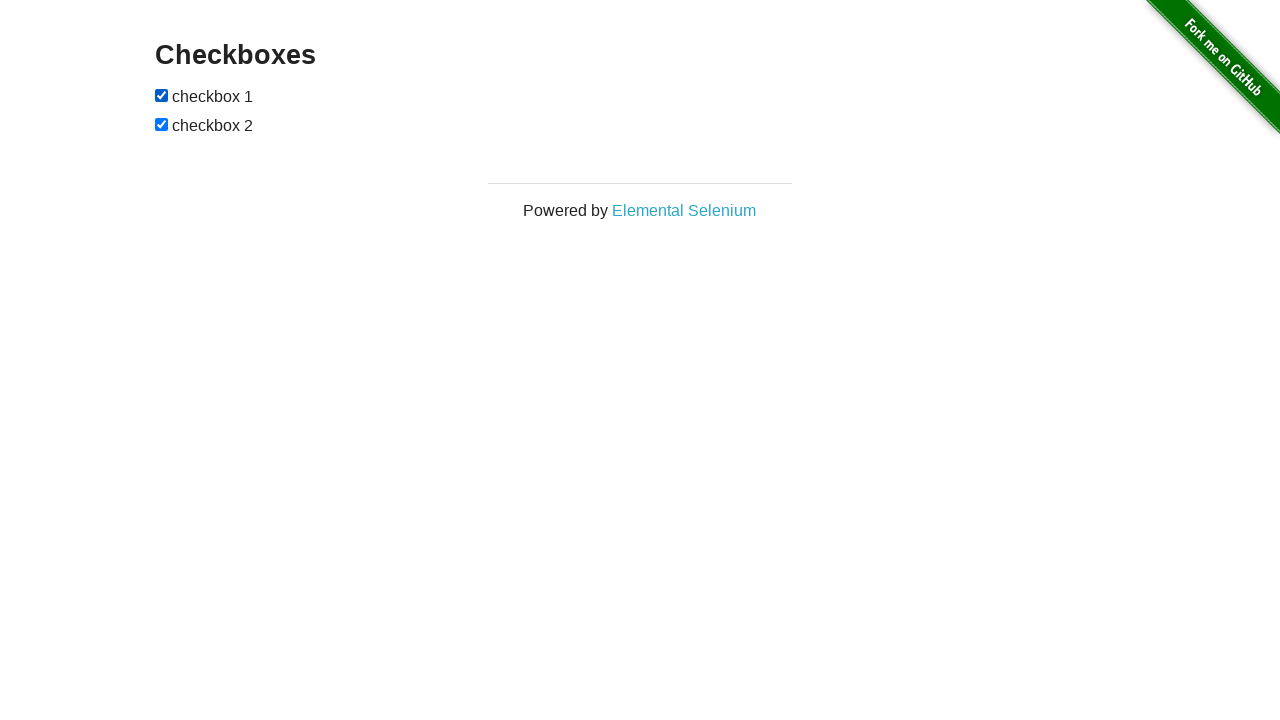

Verified checkbox 2 is selected
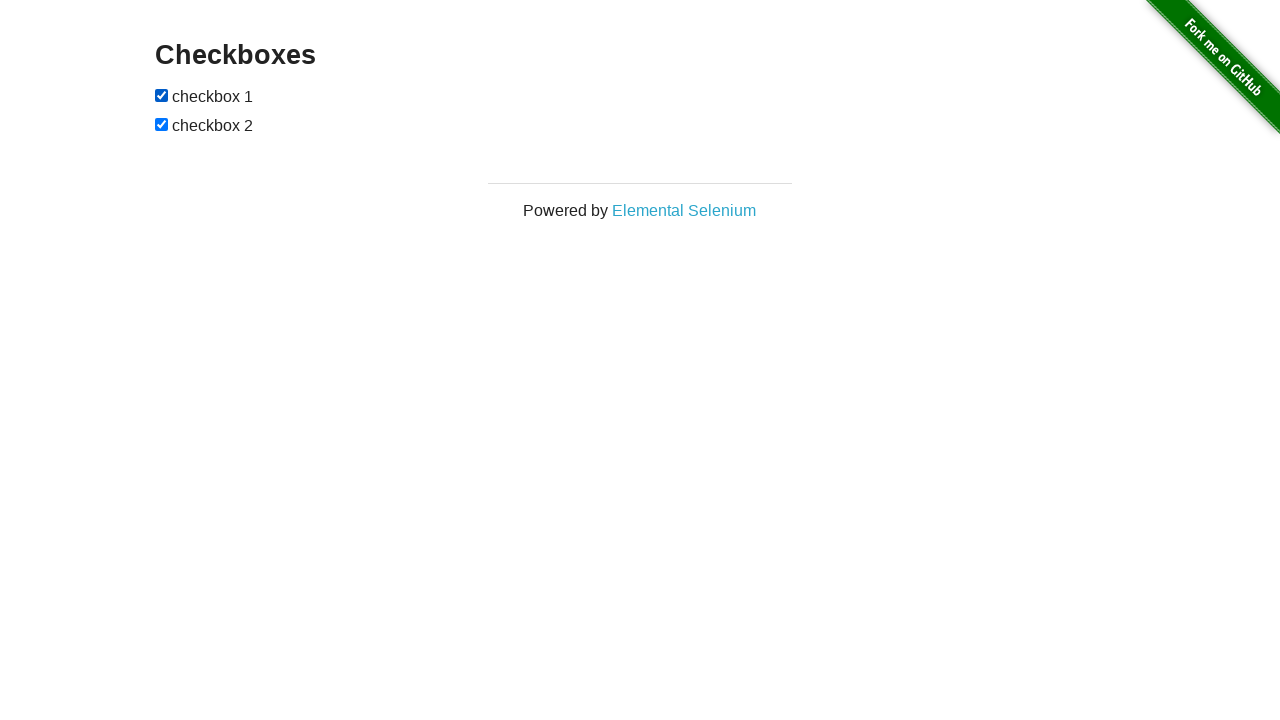

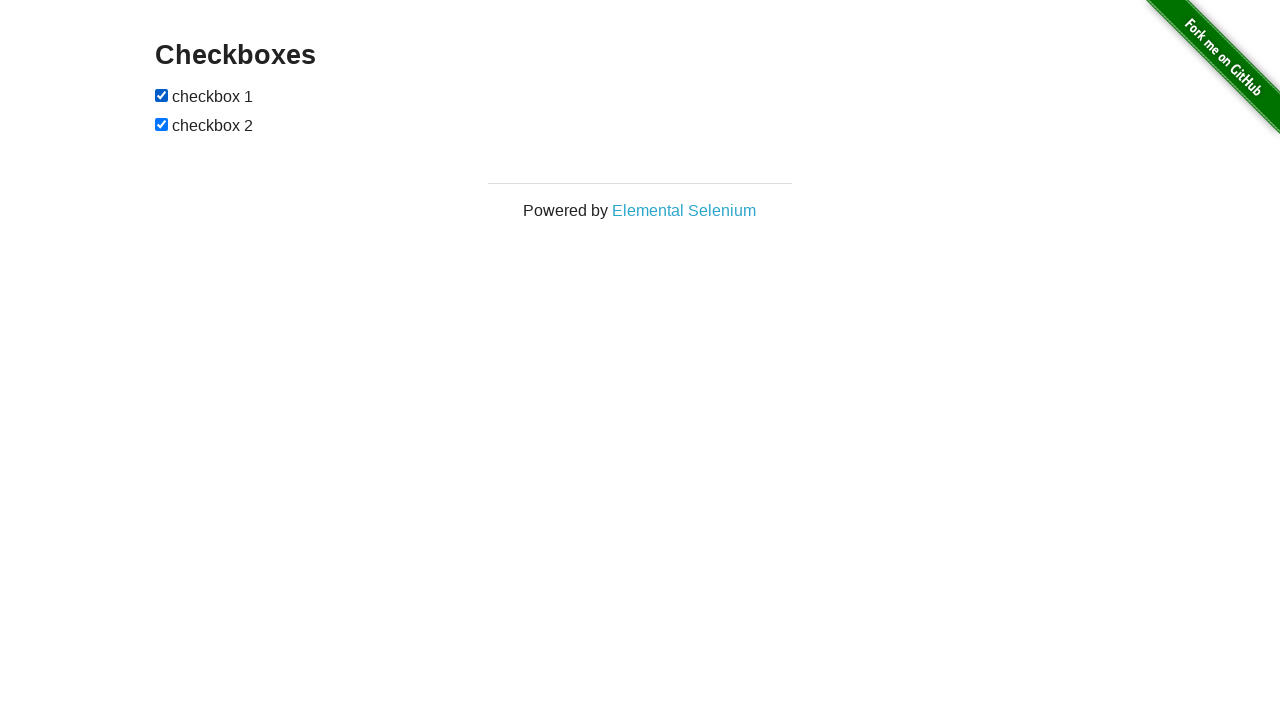